Tests displaying jQuery Growl notification messages on a page by injecting jQuery, jQuery Growl library, and styles via JavaScript, then triggering notification messages.

Starting URL: http://the-internet.herokuapp.com

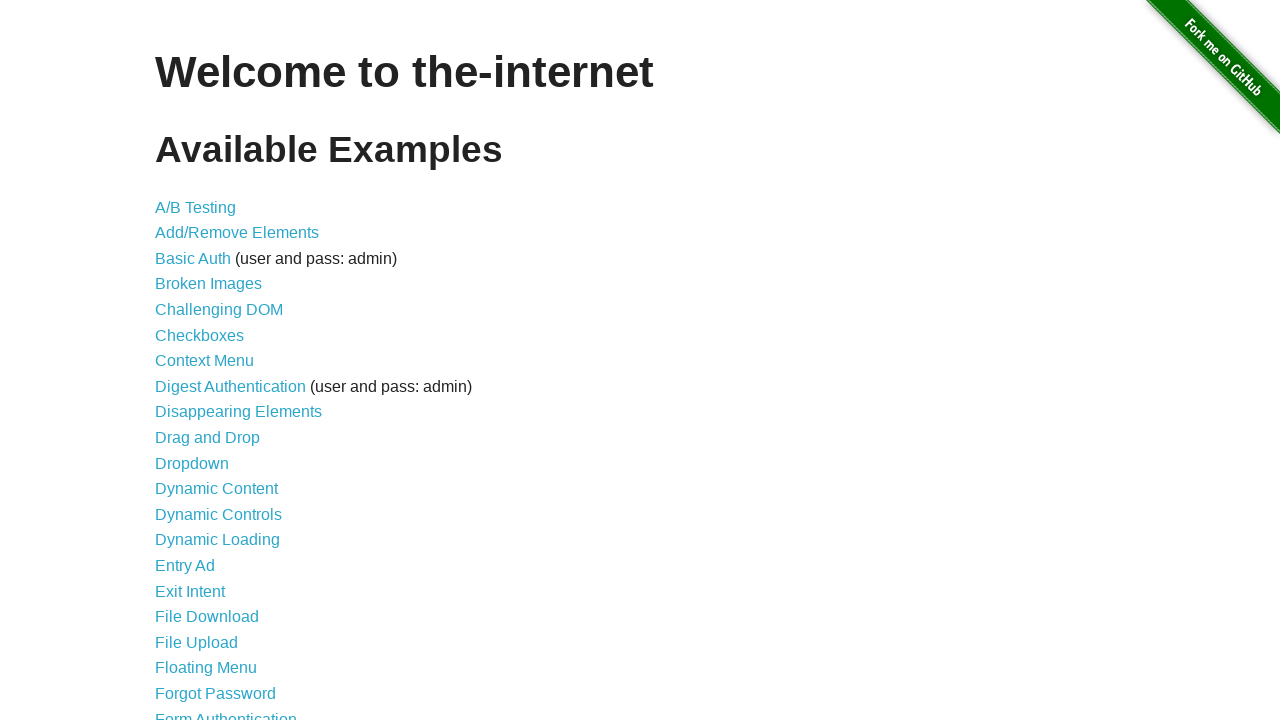

Navigated to the-internet.herokuapp.com
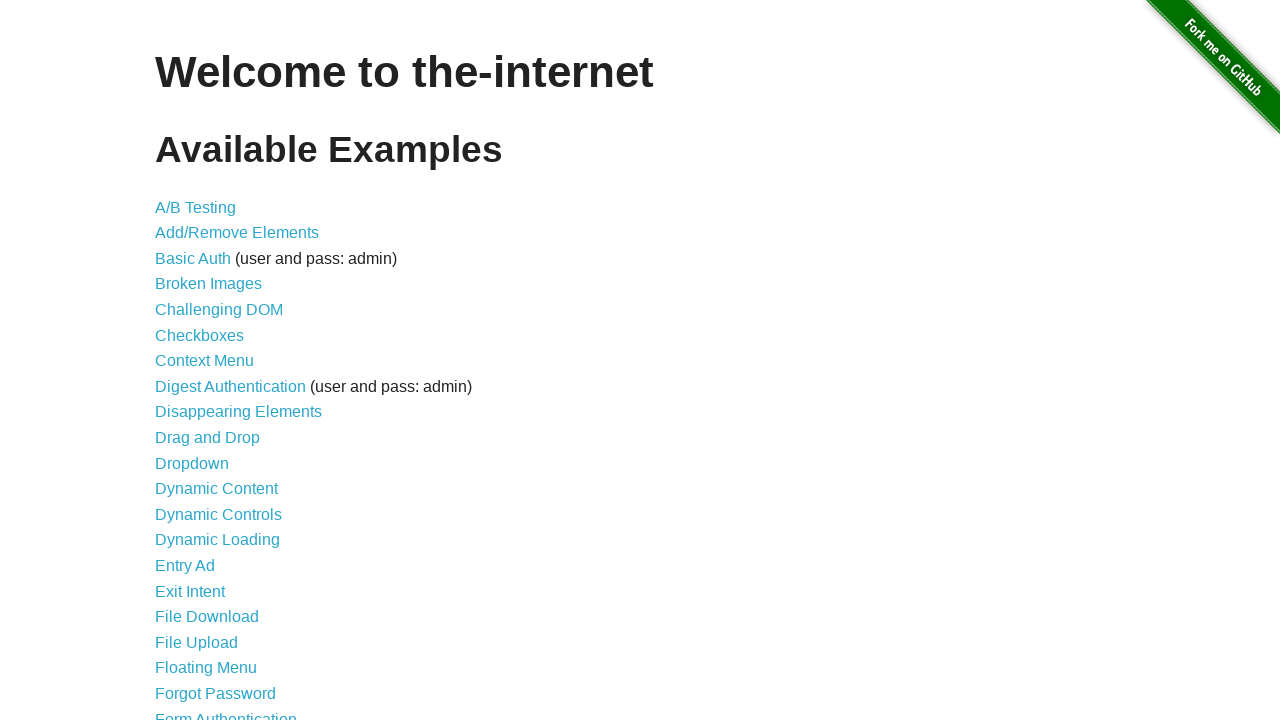

Injected jQuery library into the page
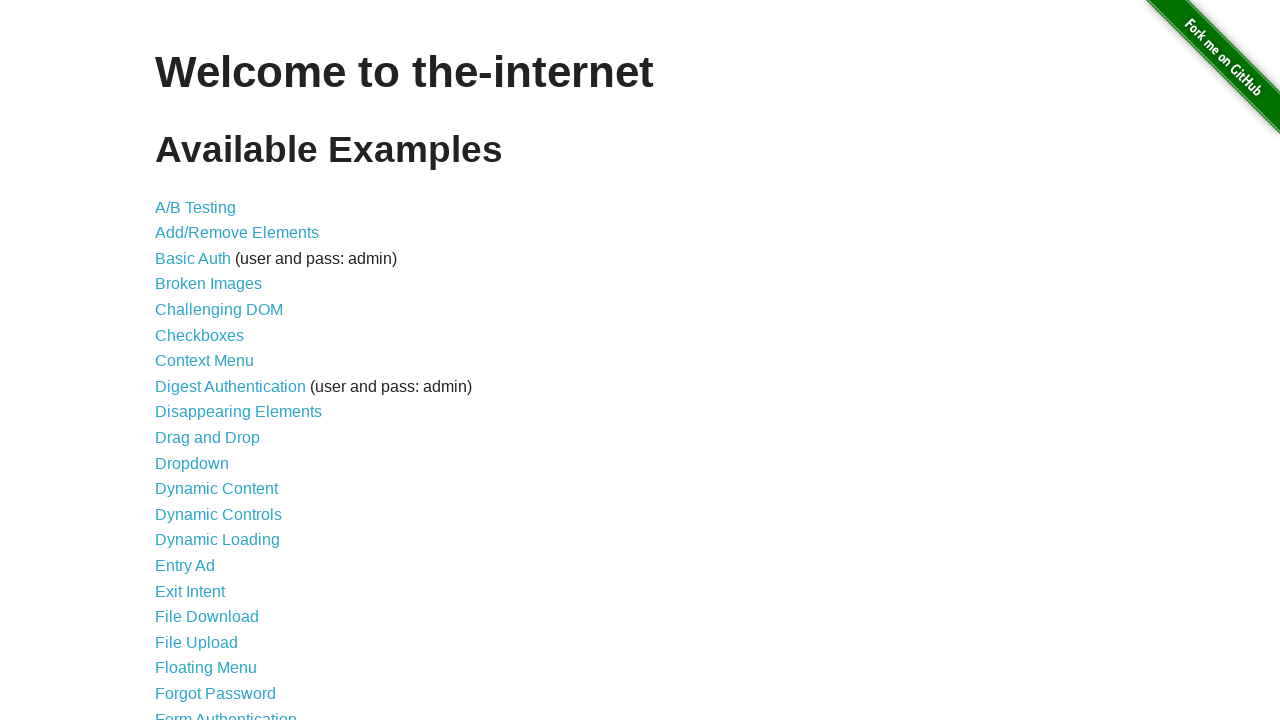

jQuery library loaded successfully
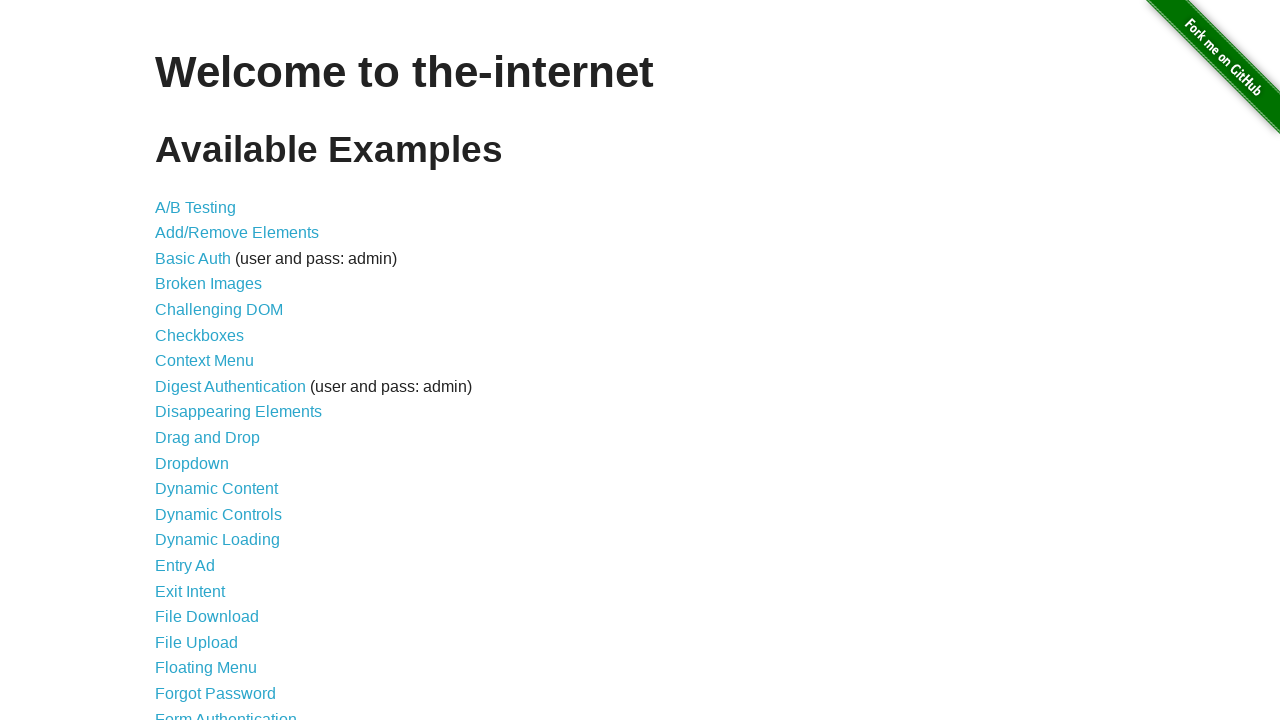

Injected jQuery Growl library into the page
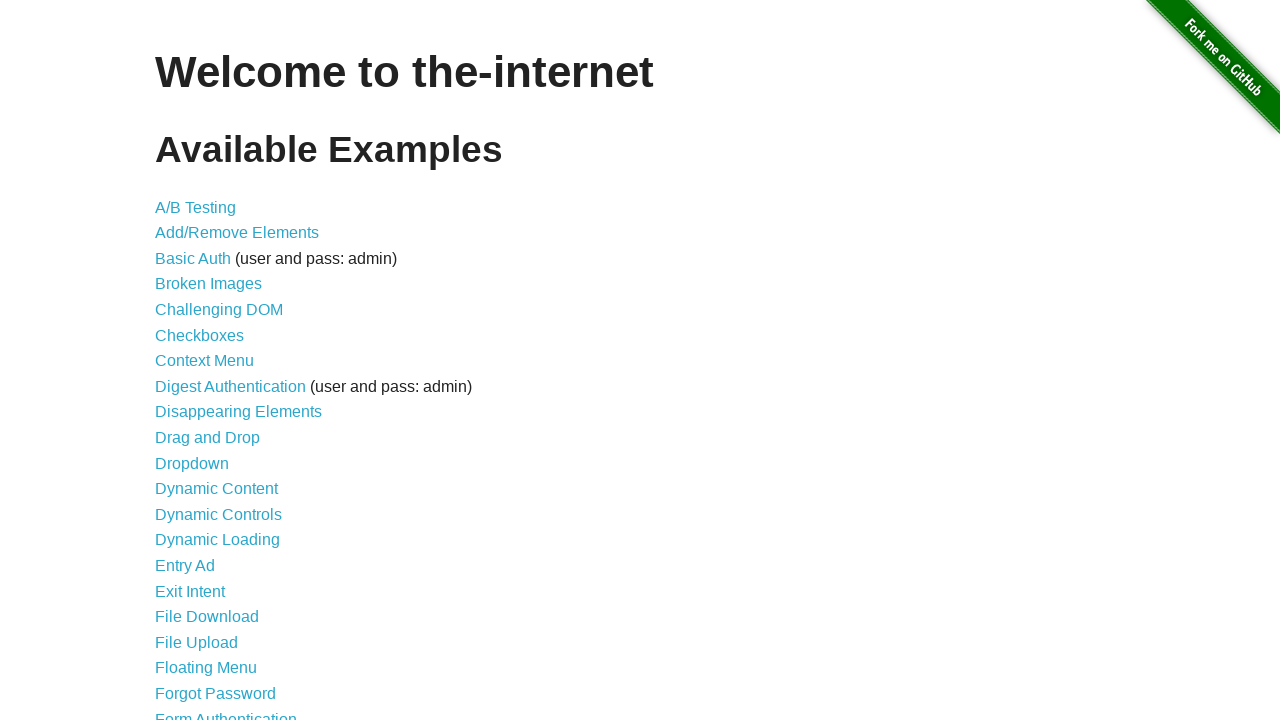

Injected jQuery Growl CSS styles into the page
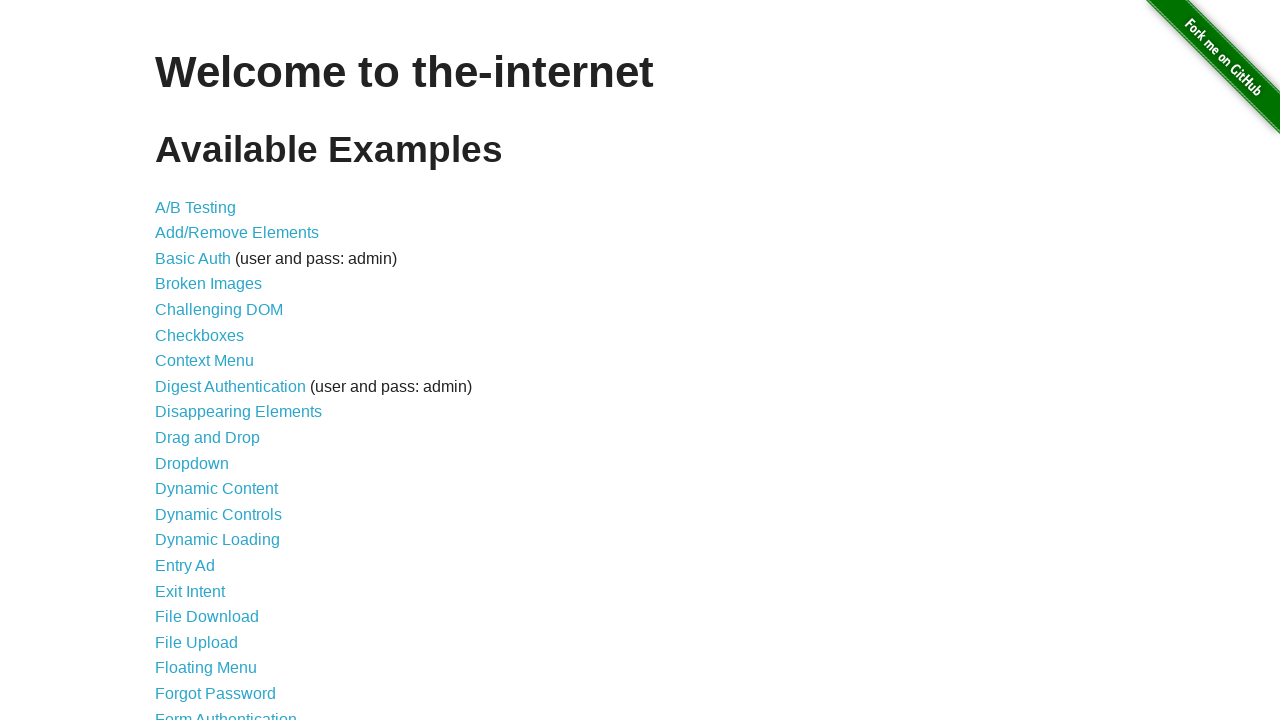

jQuery Growl library loaded successfully
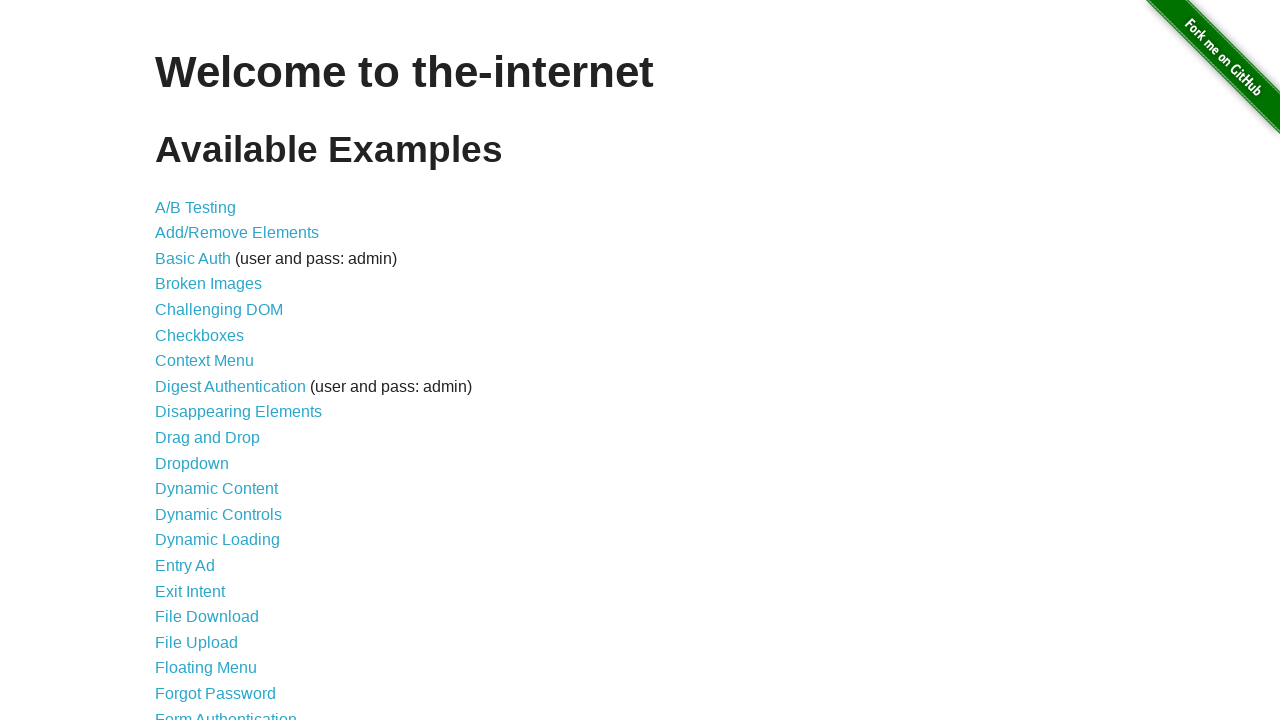

Displayed default Growl notification with title 'GET' and message '/'
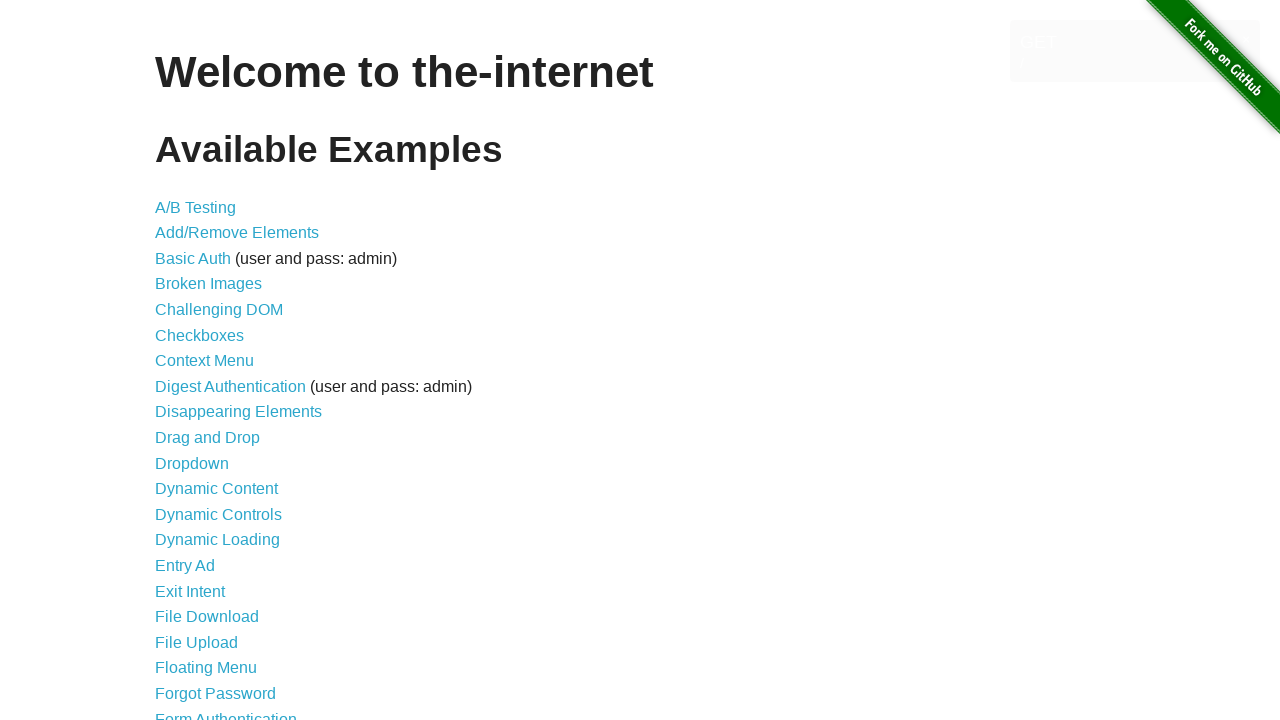

Displayed error Growl notification
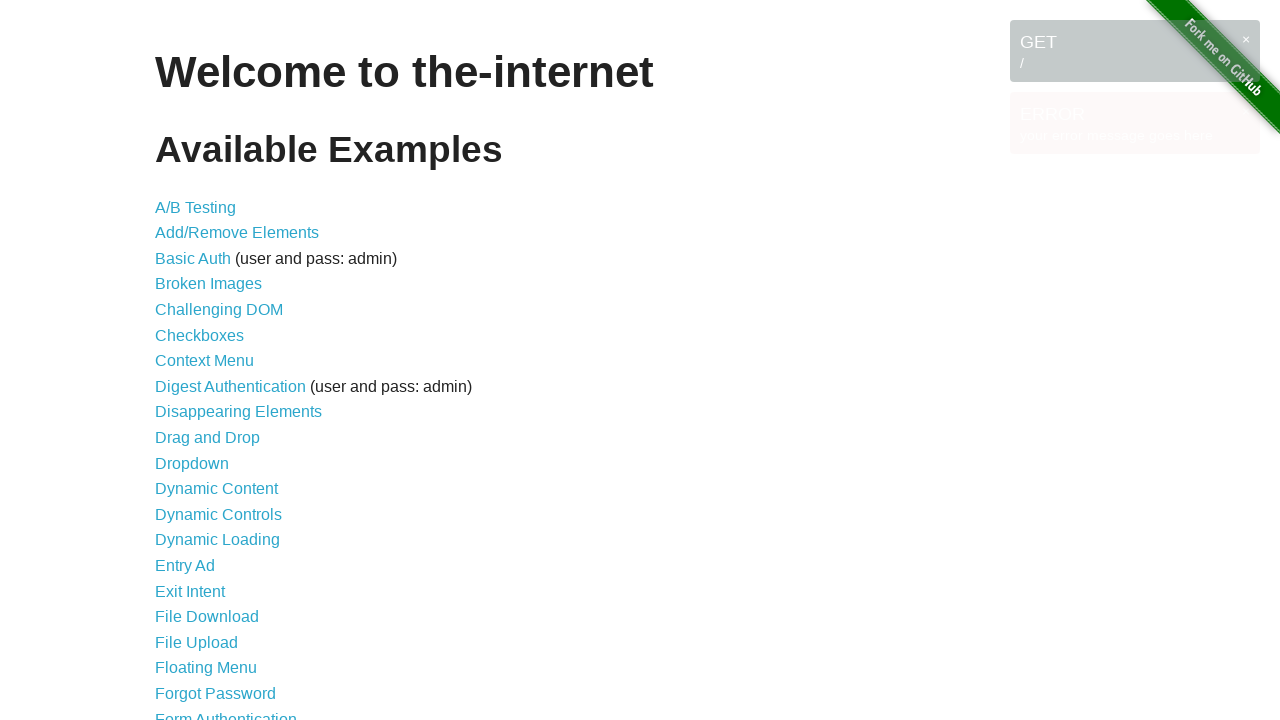

Displayed notice Growl notification
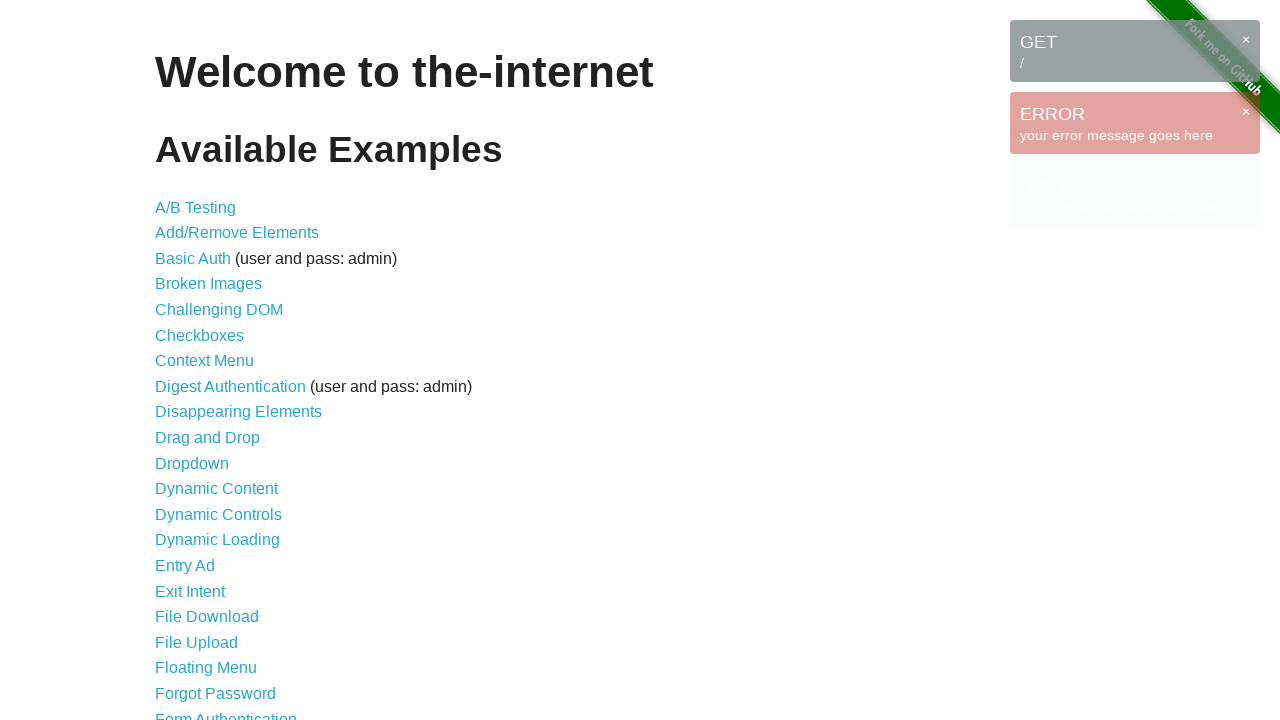

Displayed warning Growl notification
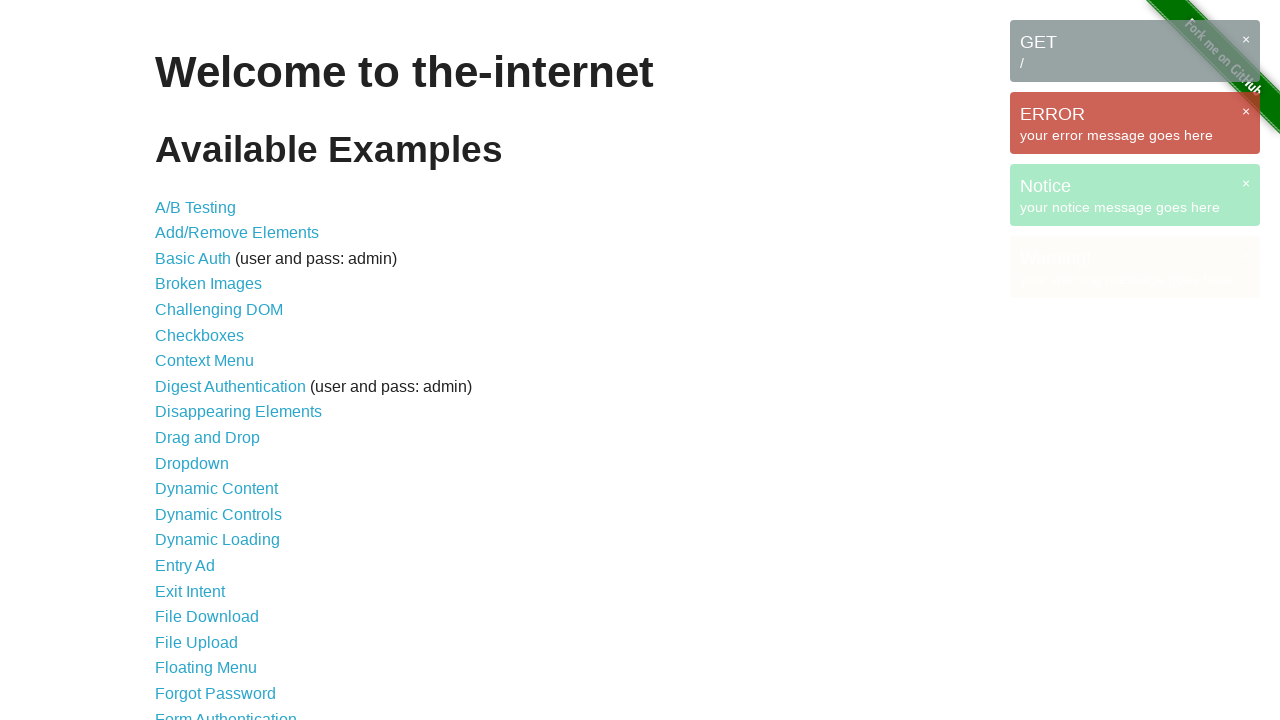

All Growl notification messages loaded and visible on page
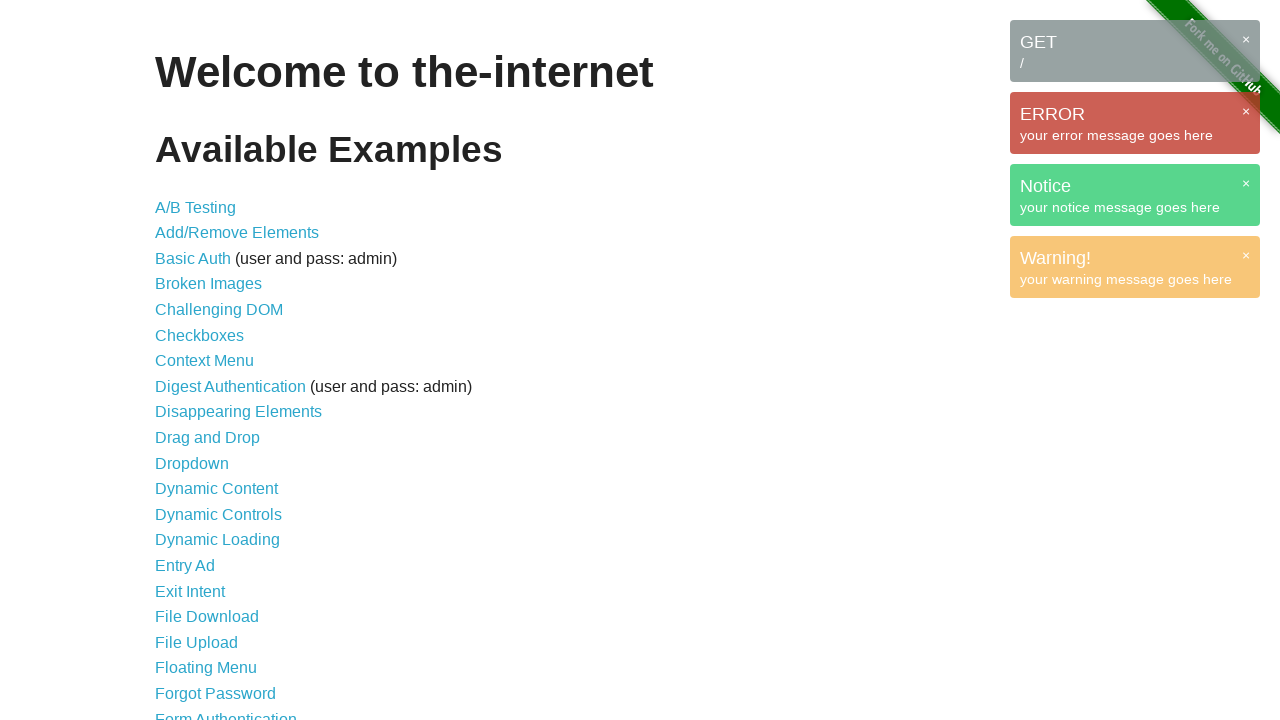

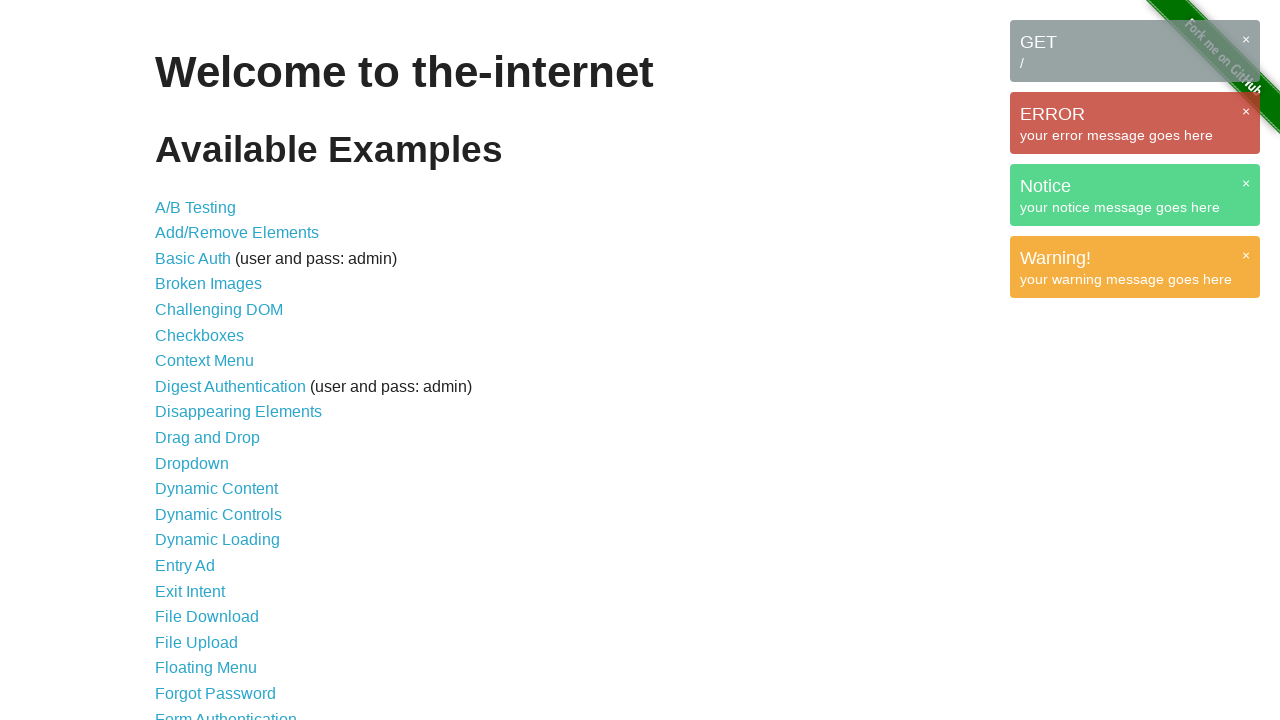